Automates a judicial records search on Ecuador's Judicial Council website by selecting the ID card option, filling in the ID number, clicking search, and then clicking to visualize the report.

Starting URL: https://consultas.funcionjudicial.gob.ec/informacionjudicialindividual/pages/index.jsf

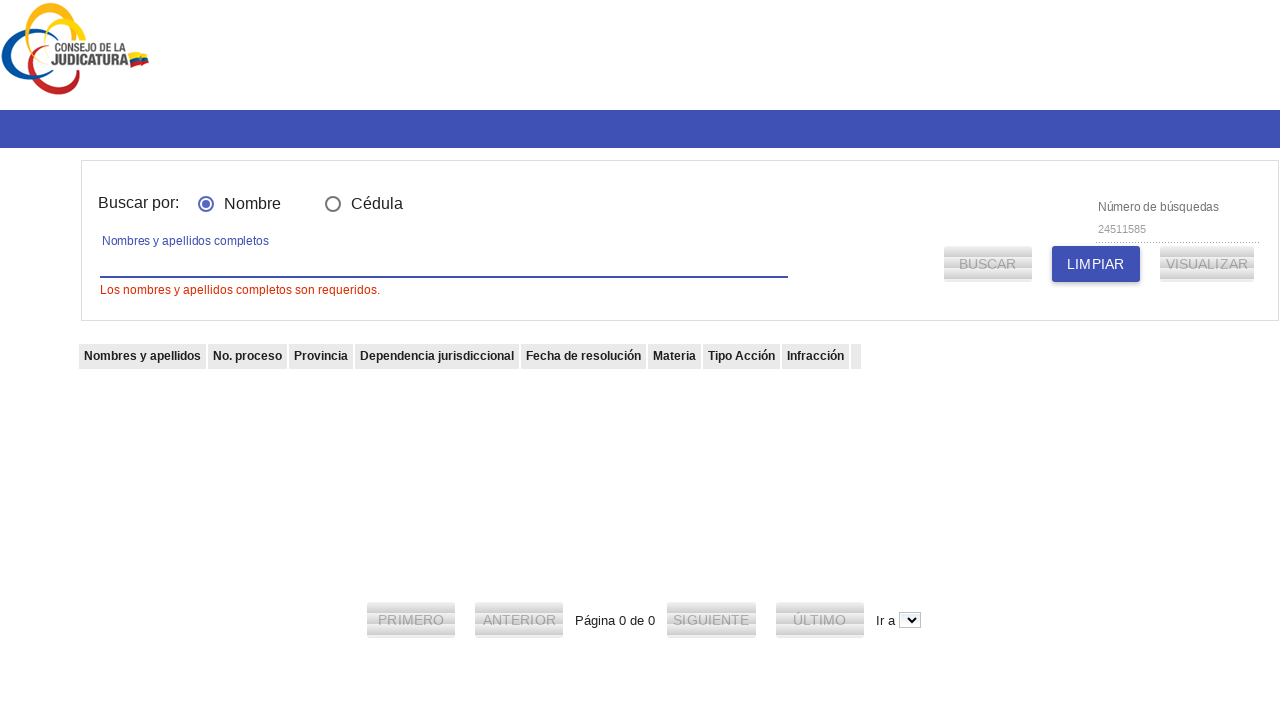

Waited for page body to load completely
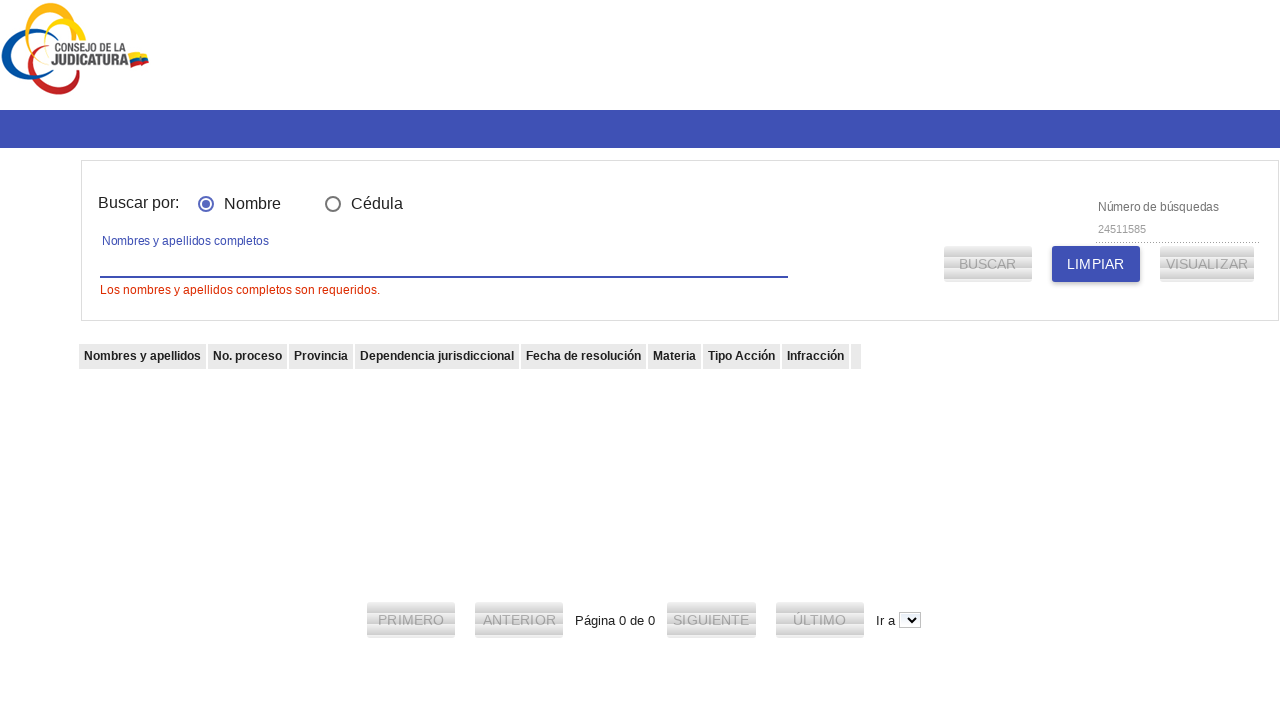

Selected 'Cédula' (ID card) option at (369, 203) on md-radio-button[value='cedula']
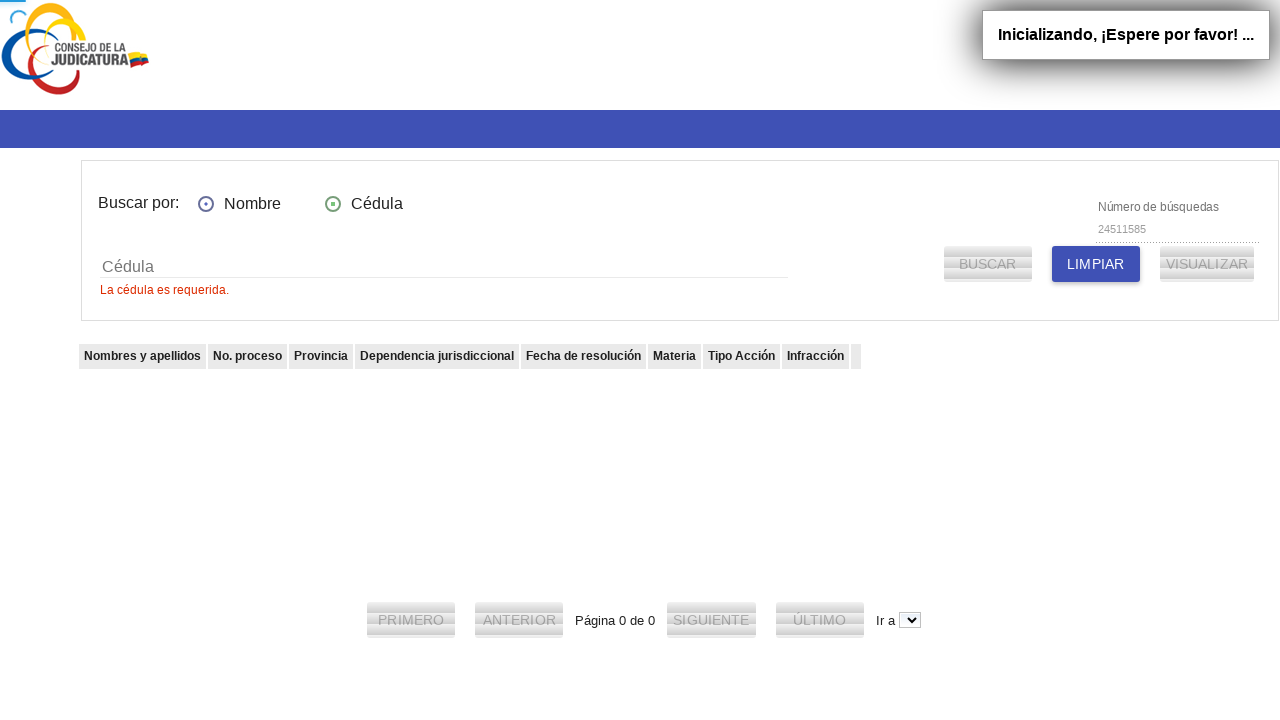

Filled in ID number field with '1712345678' on #input_3
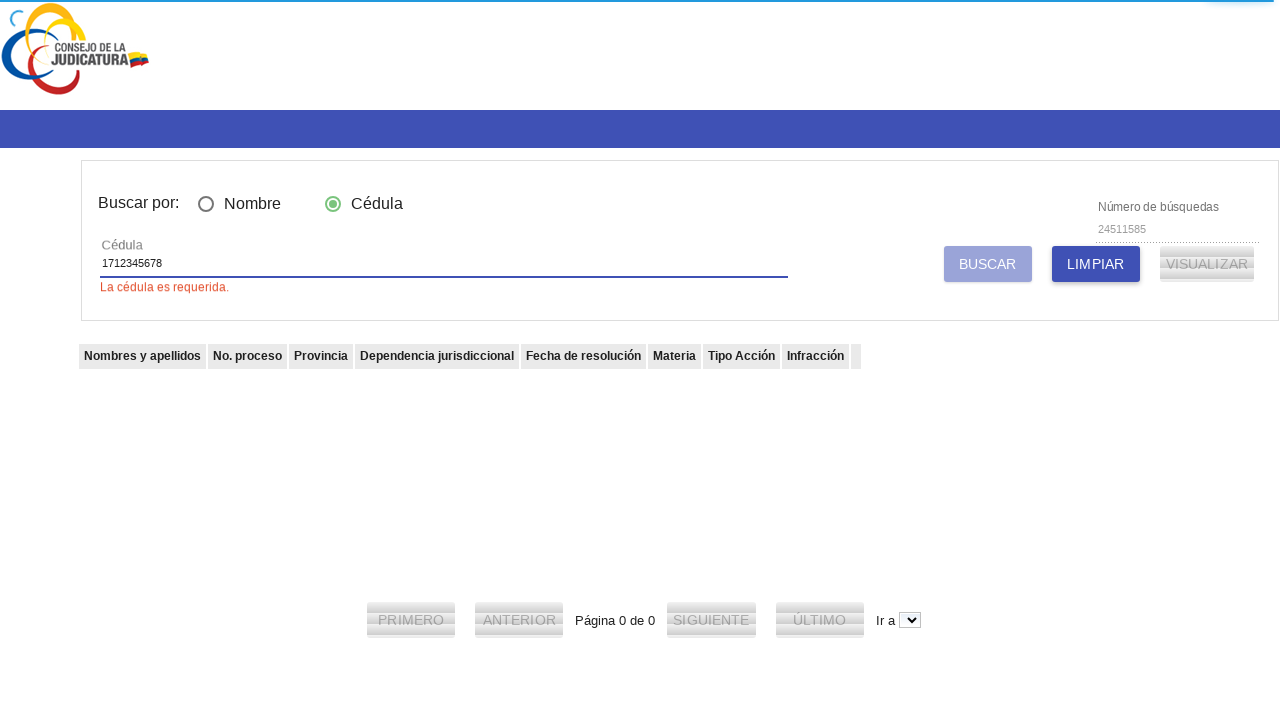

Clicked search button to query judicial records at (988, 264) on button[ng-click='vmAntecedente.buscarAntecedentePenal()']
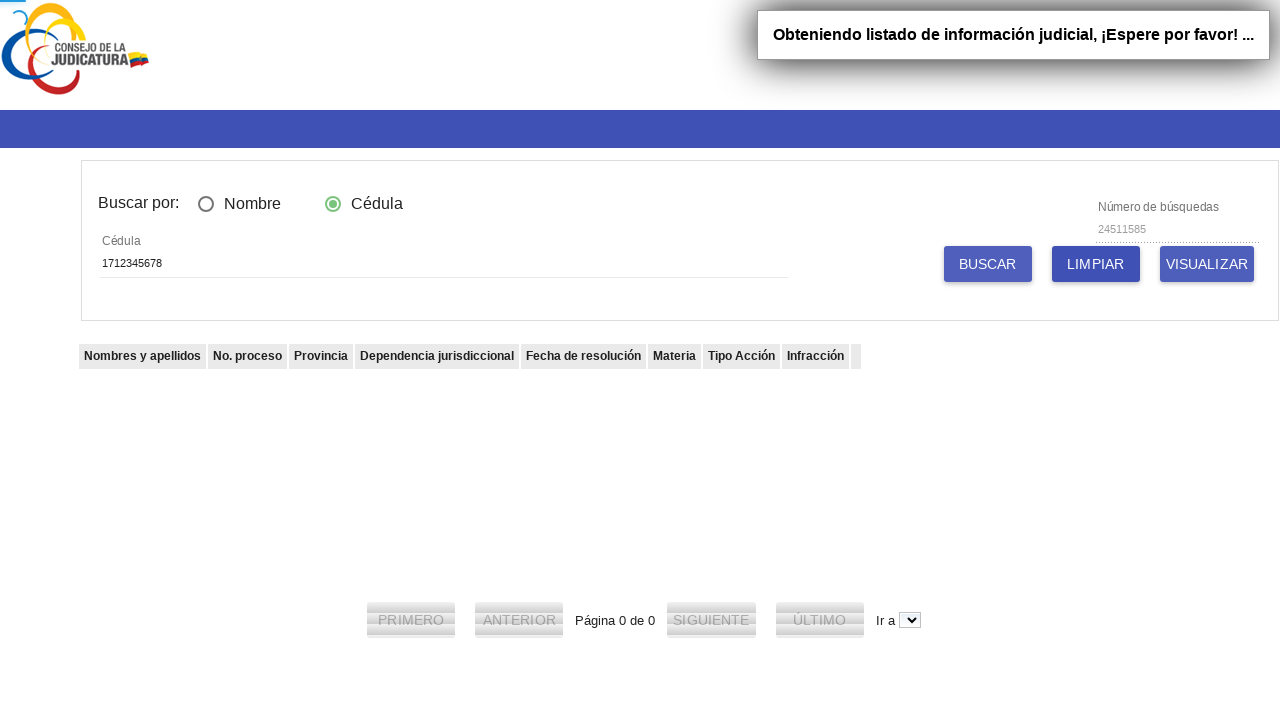

Waited for 'Visualizar' (View) button to appear
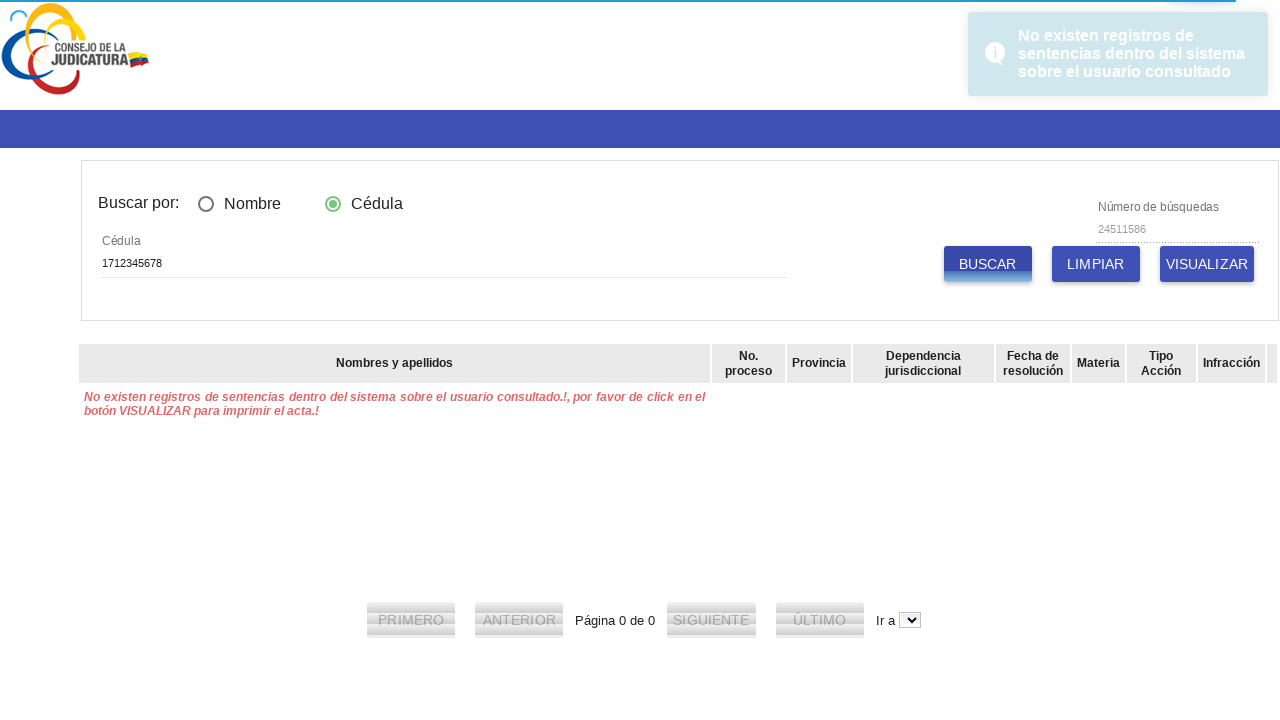

Clicked 'Visualizar' button to view the report at (1207, 264) on button[ng-click='vmAntecedente.imprimirReporte()']
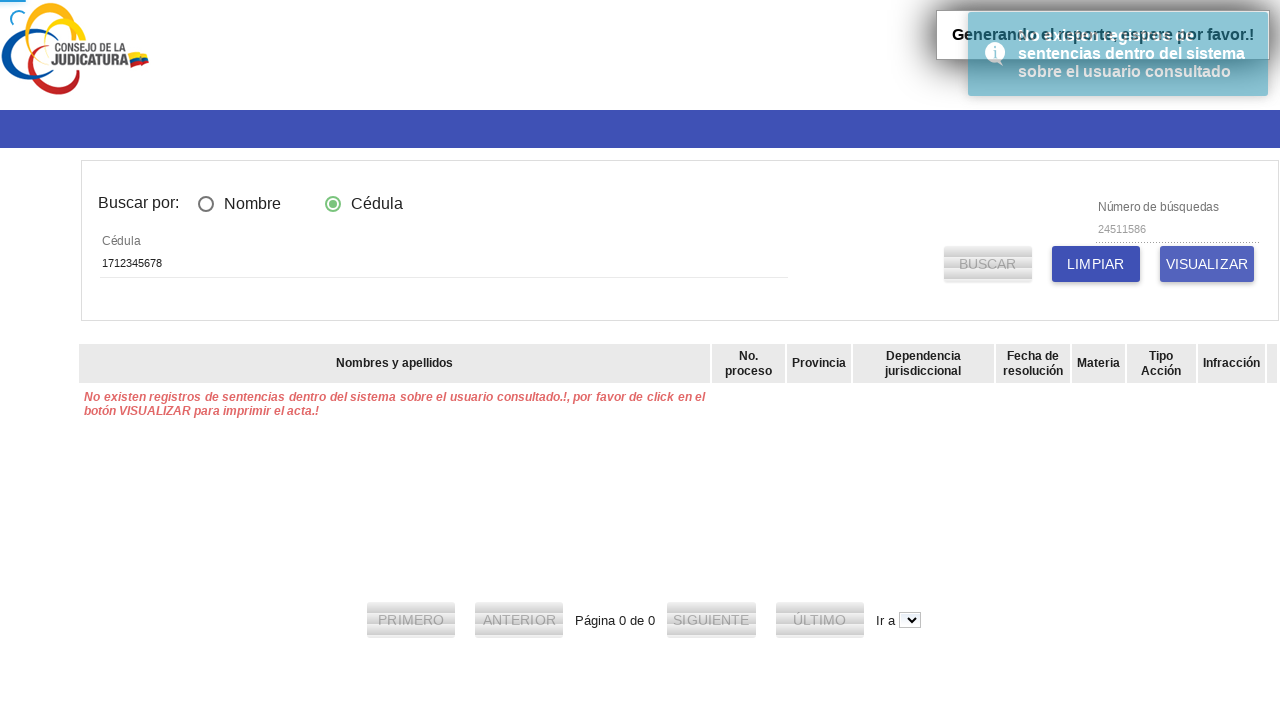

Waited for new tab/window to open
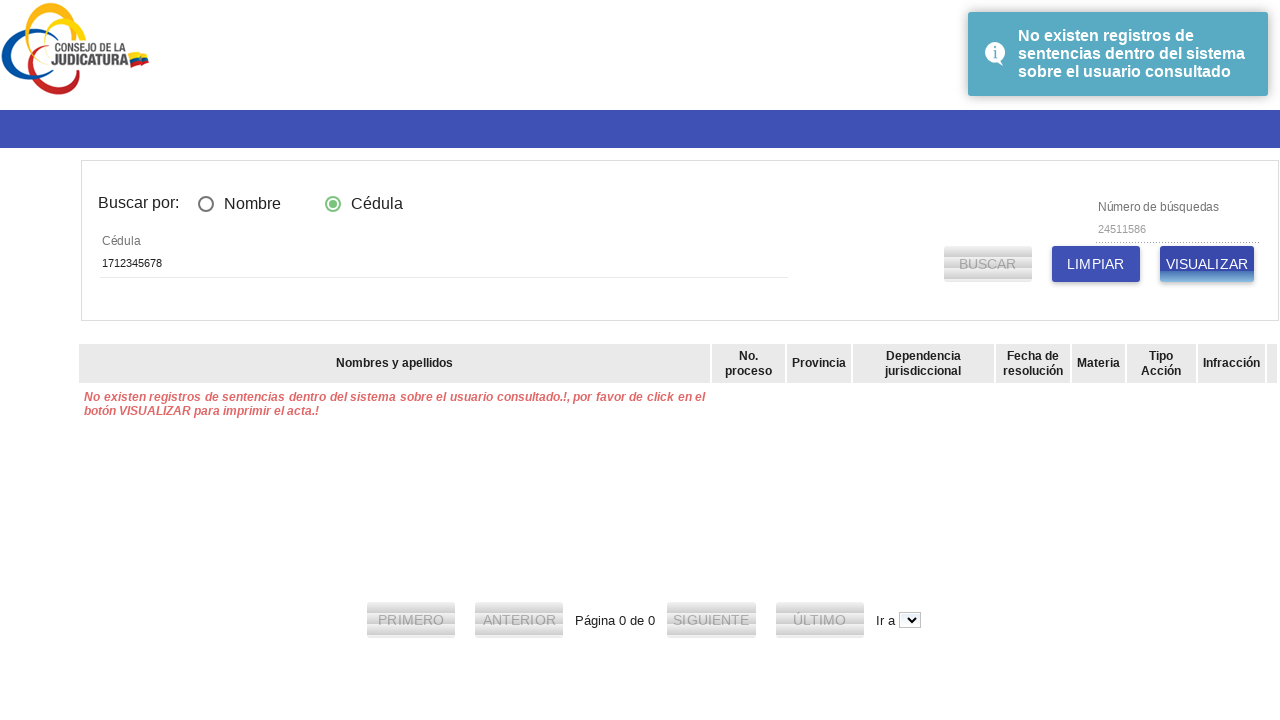

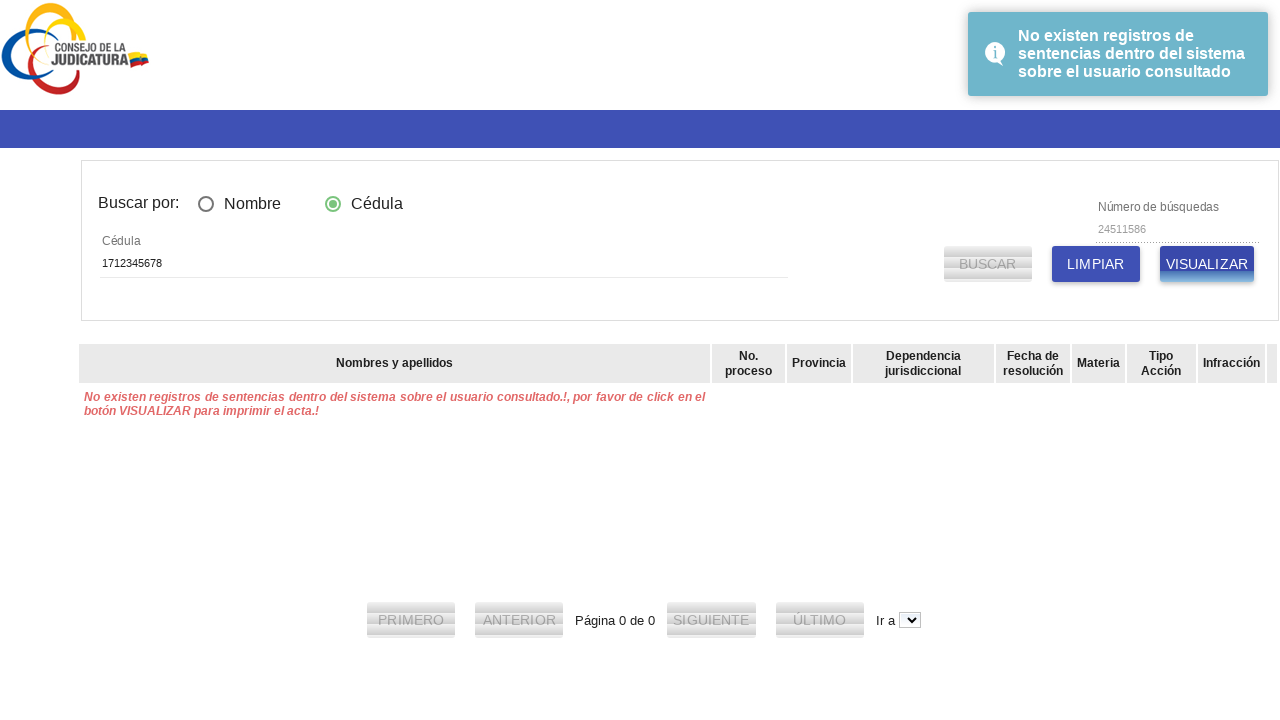